Tests clicking the About link and verifying the video popup is displayed

Starting URL: https://www.demoblaze.com/

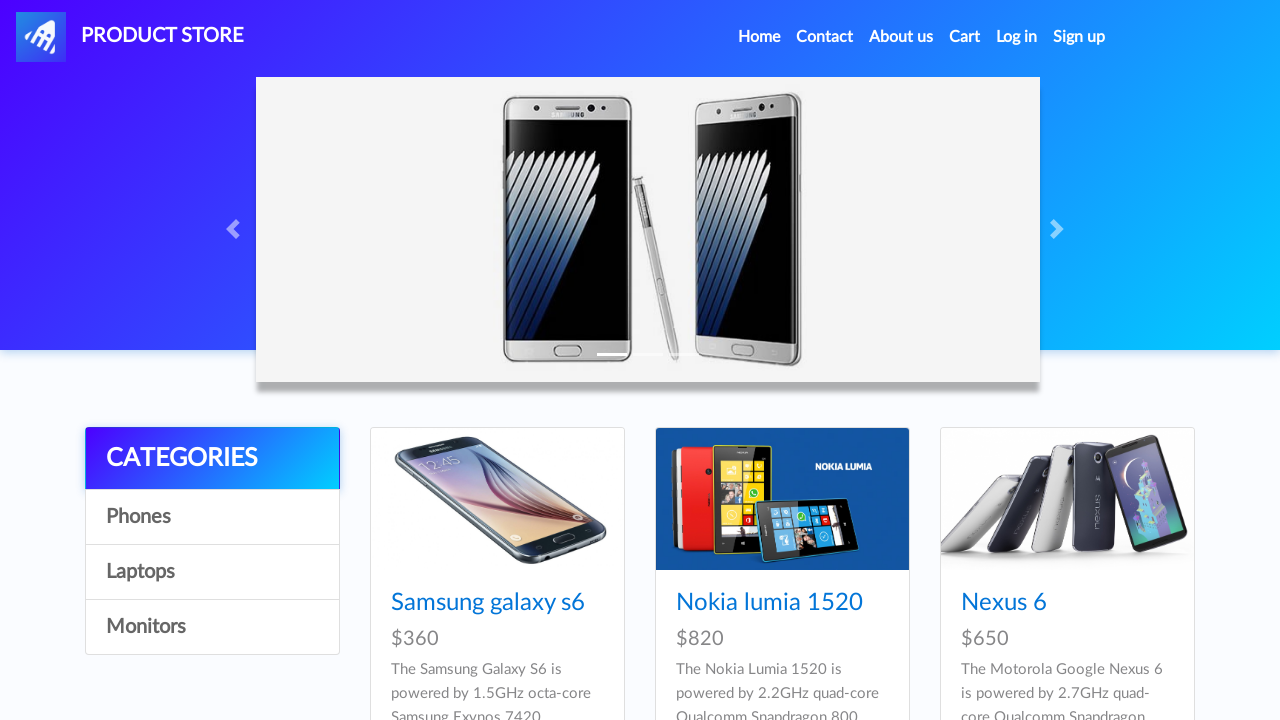

Clicked on the About us link at (901, 37) on xpath=//a[normalize-space()='About us']
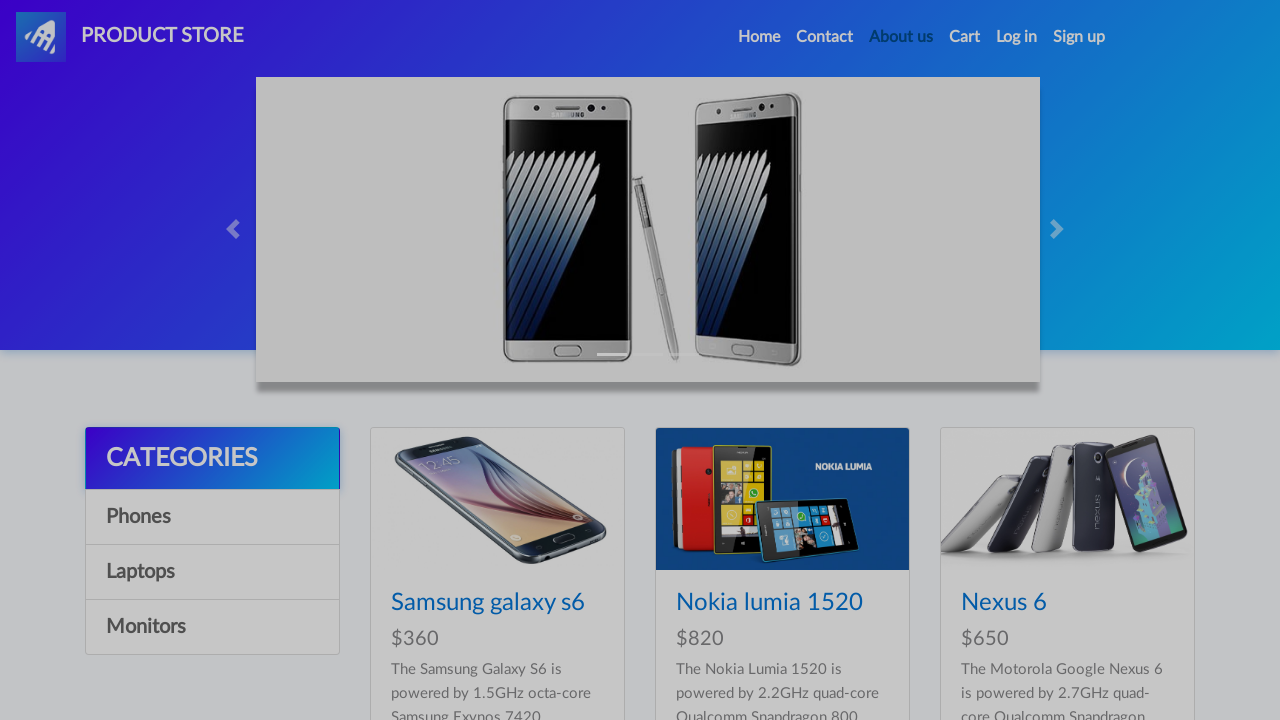

Video popup is now visible
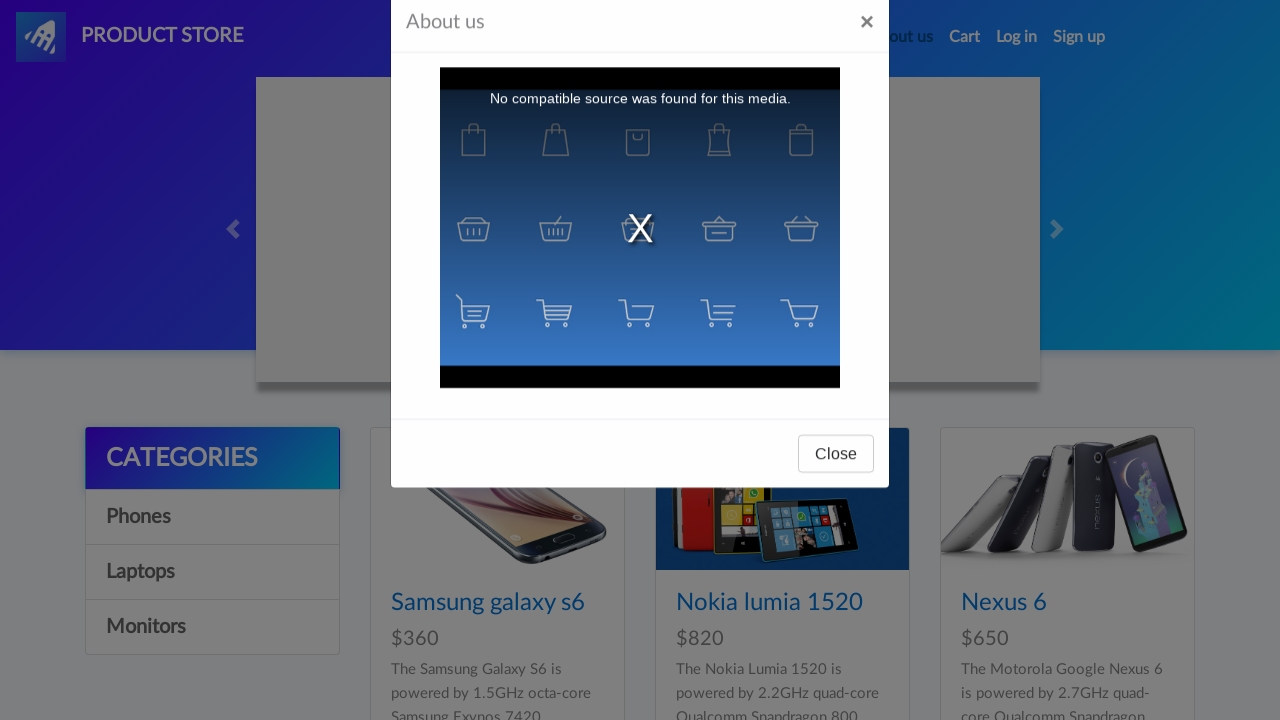

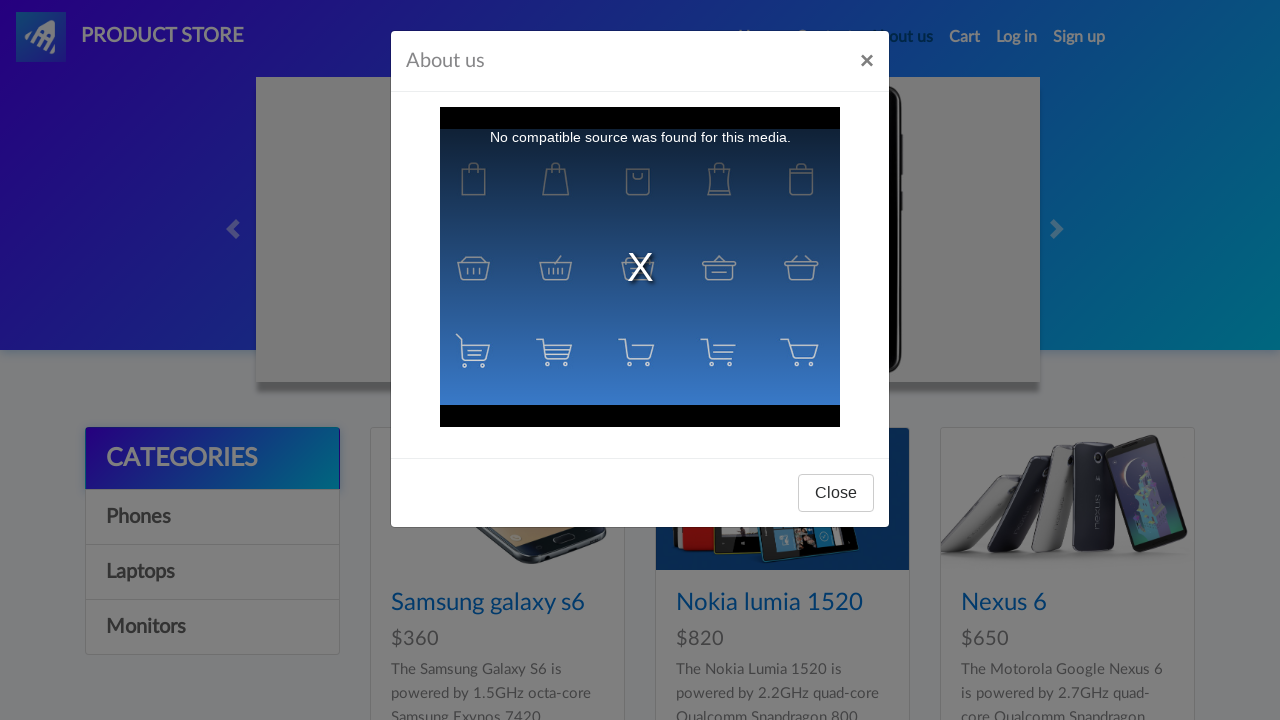